Navigates to Dynamic Controls page, clicks Enable button, verifies textbox is enabled and types text

Starting URL: https://the-internet.herokuapp.com/

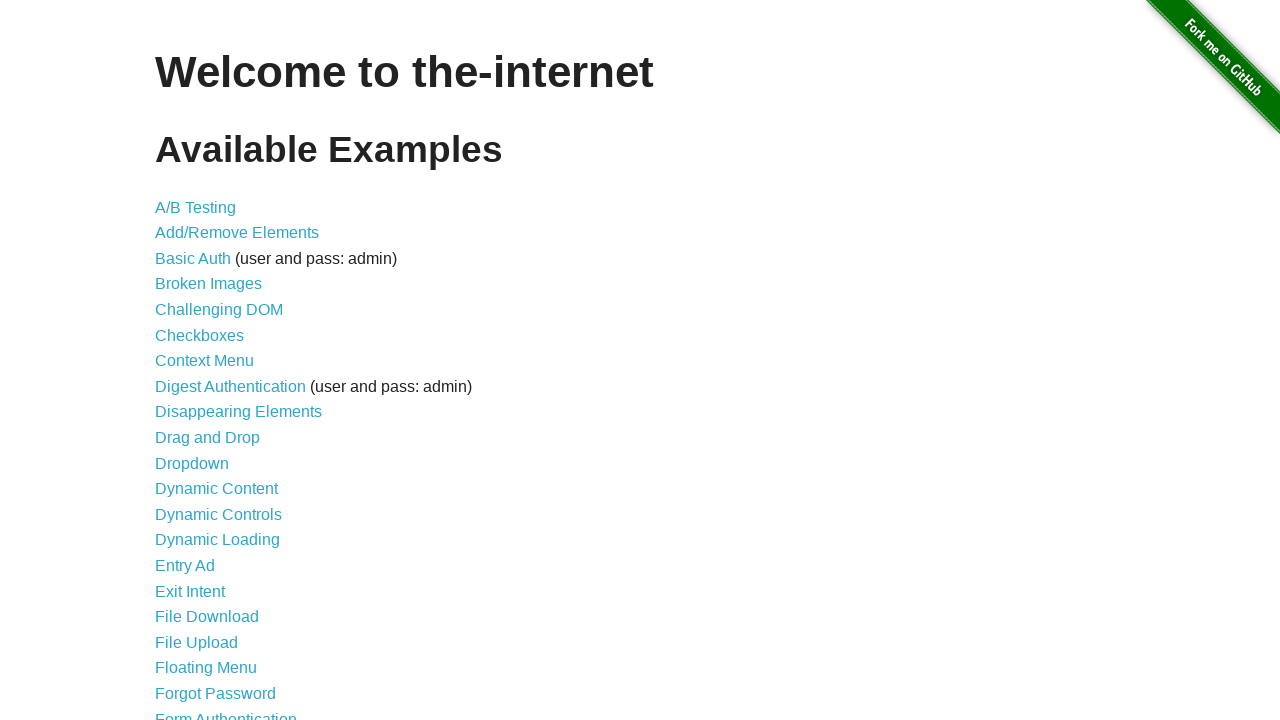

Clicked Dynamic Controls link at (218, 514) on a:has-text('Dynamic Controls')
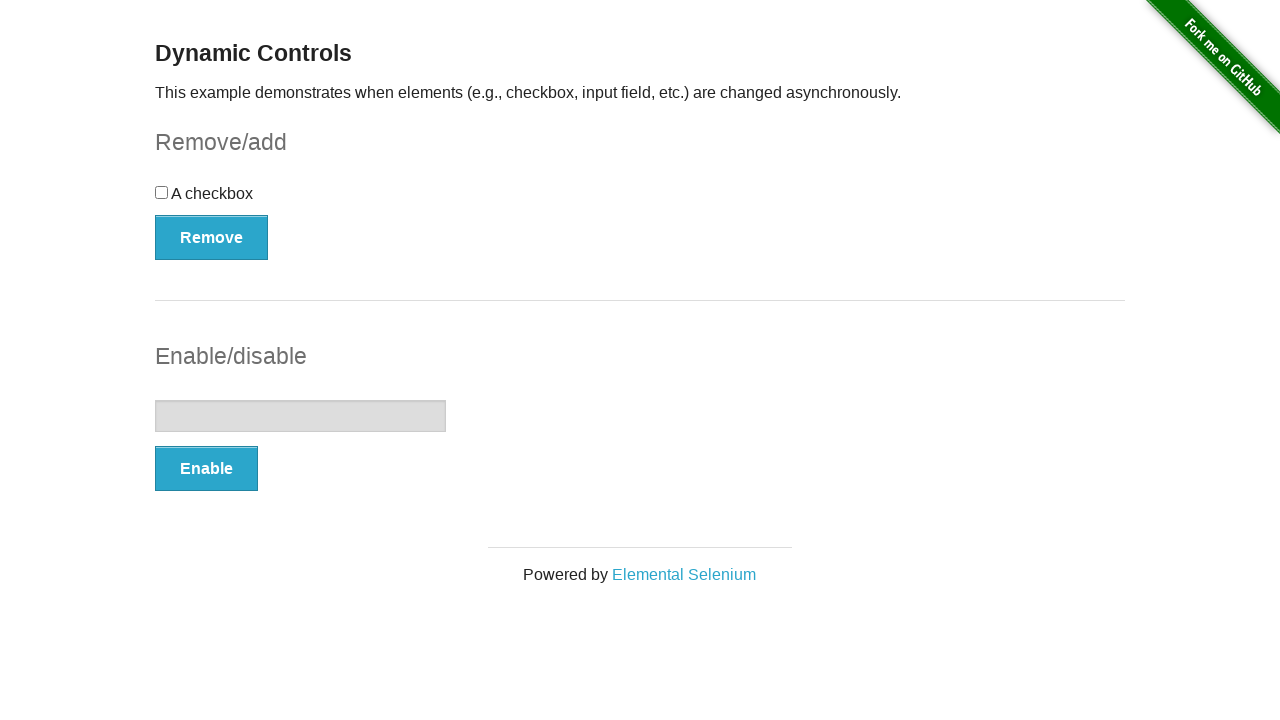

Dynamic Controls page loaded (networkidle)
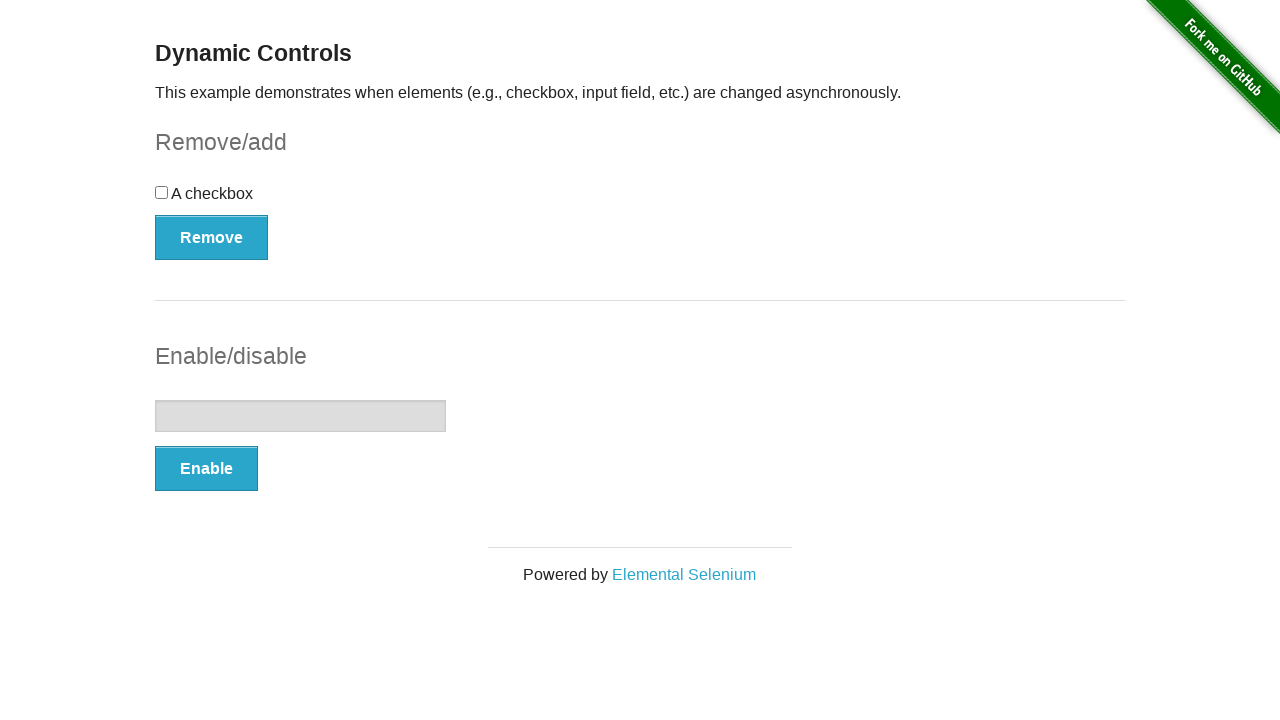

Clicked Enable button at (206, 469) on button:has-text('Enable')
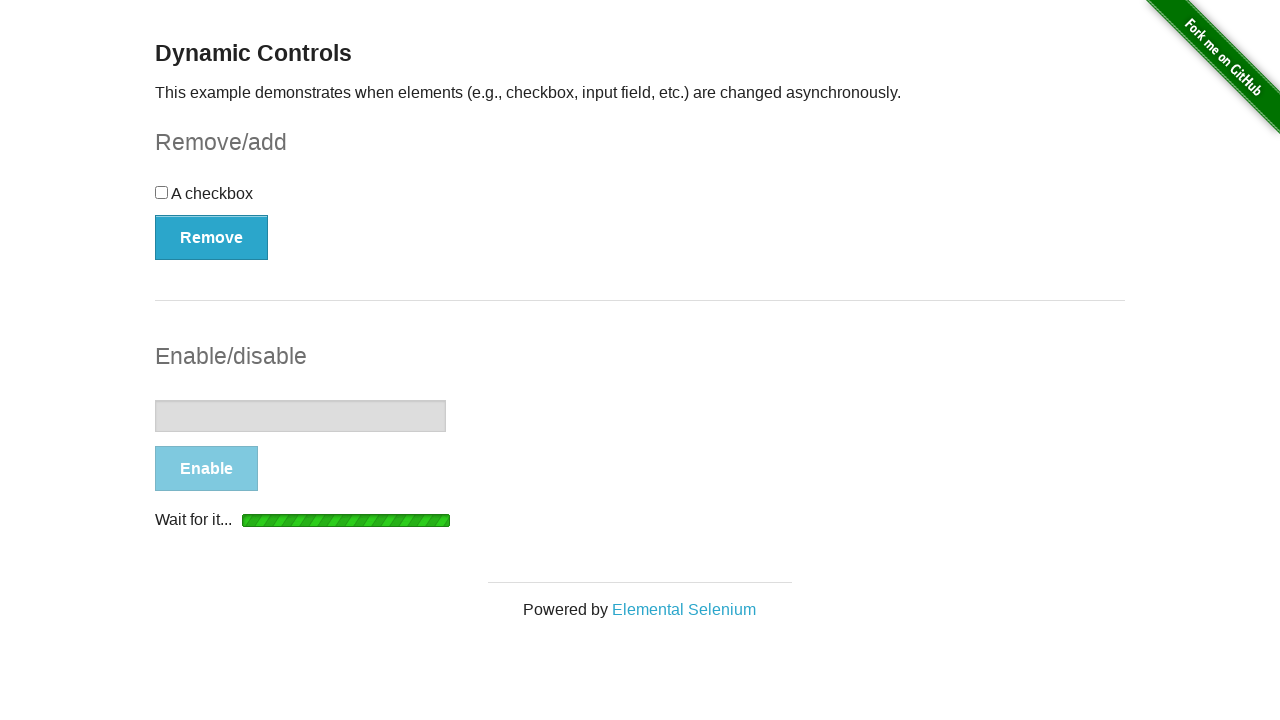

Textbox is now enabled
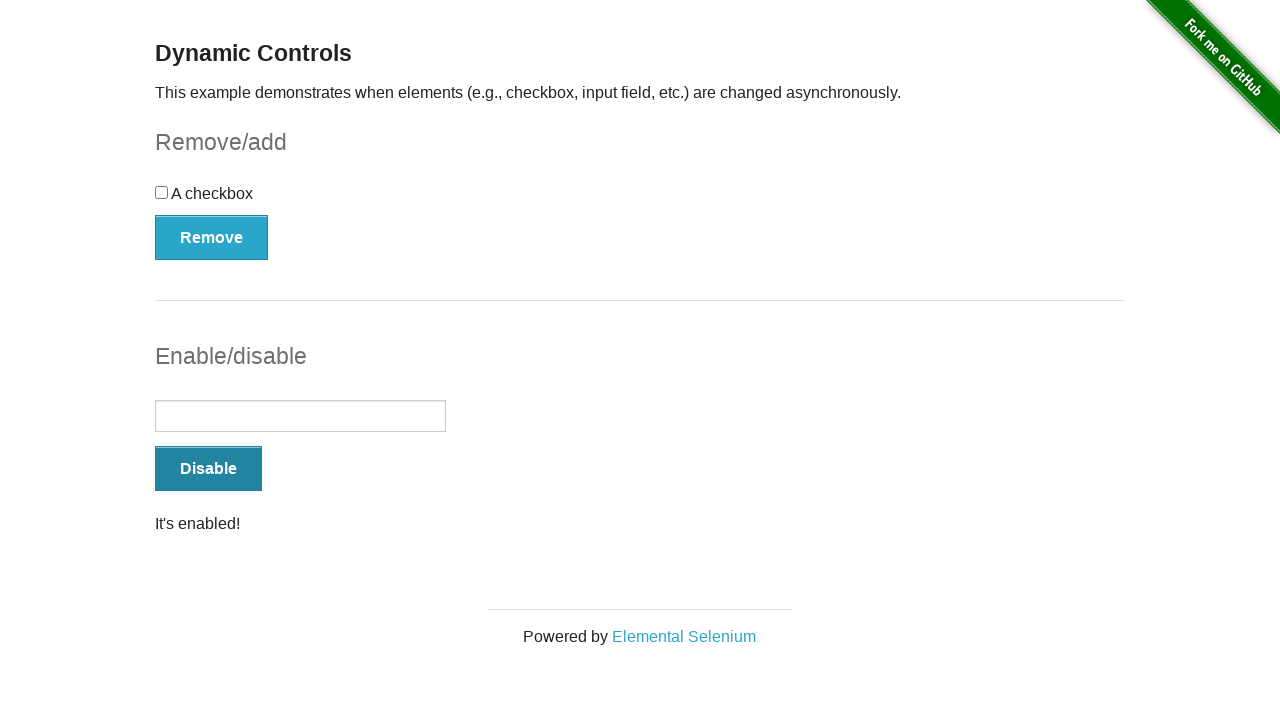

Typed 'Test text input' into the textbox on input[type='text']
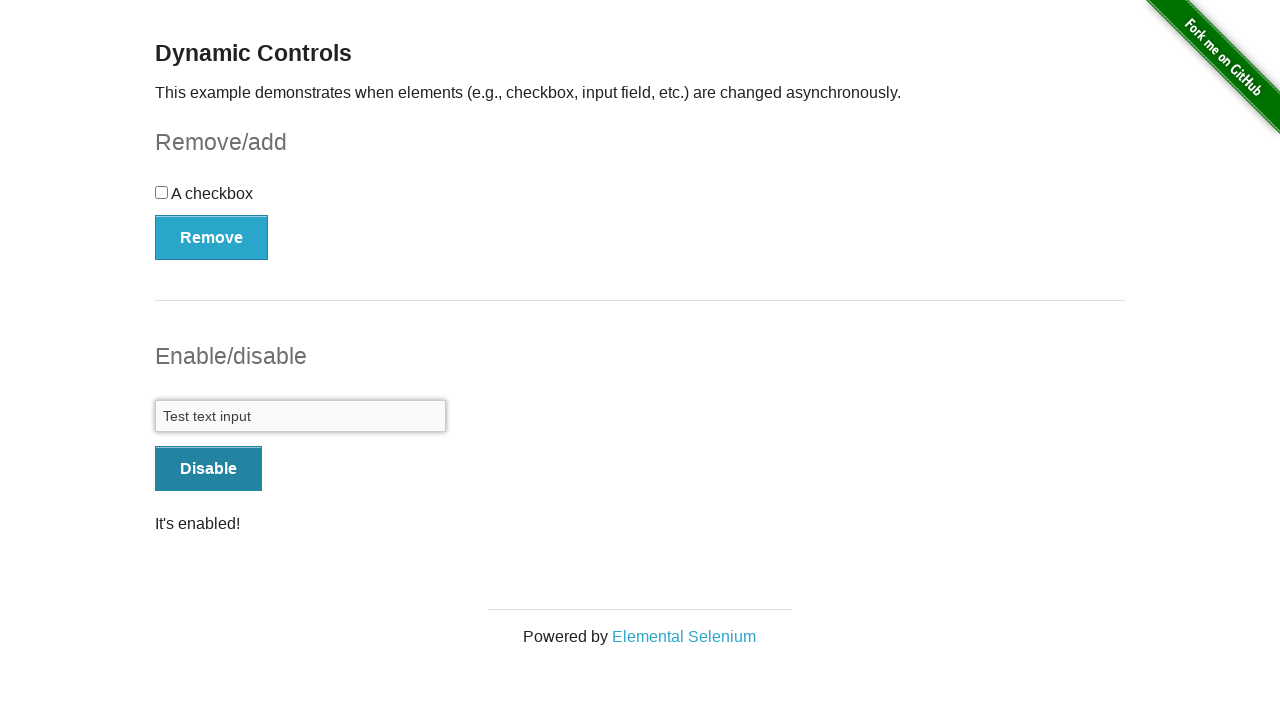

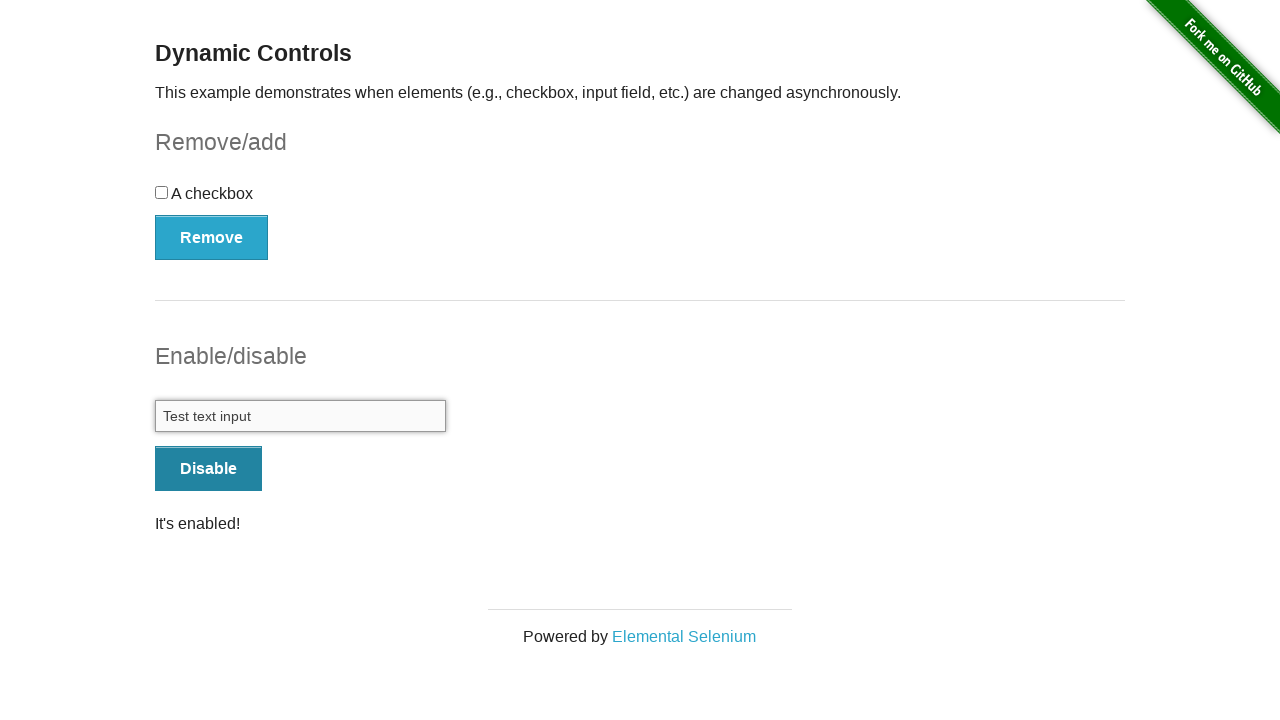